Tests URL blocking functionality by blocking a specific image URL using route interception, then navigating to the page and verifying the title contains "Selenium WebDriver".

Starting URL: https://bonigarcia.dev/selenium-webdriver-java/

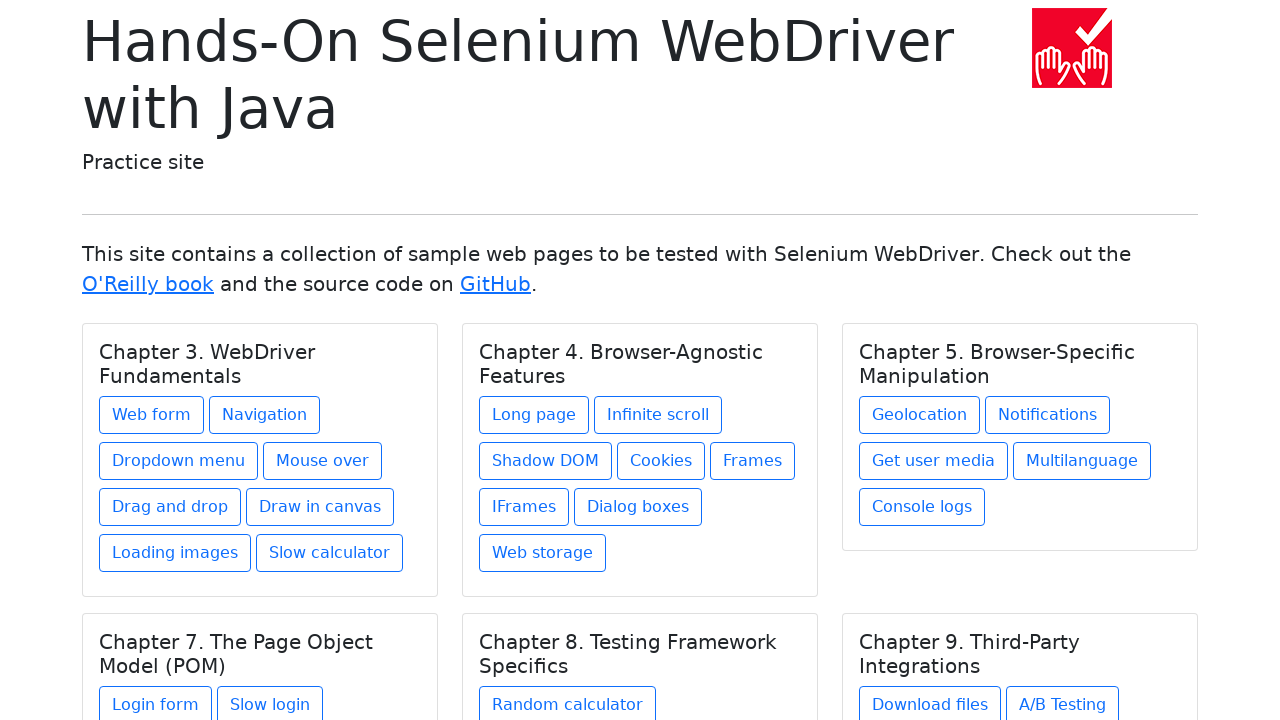

Set up route interception to block image URL
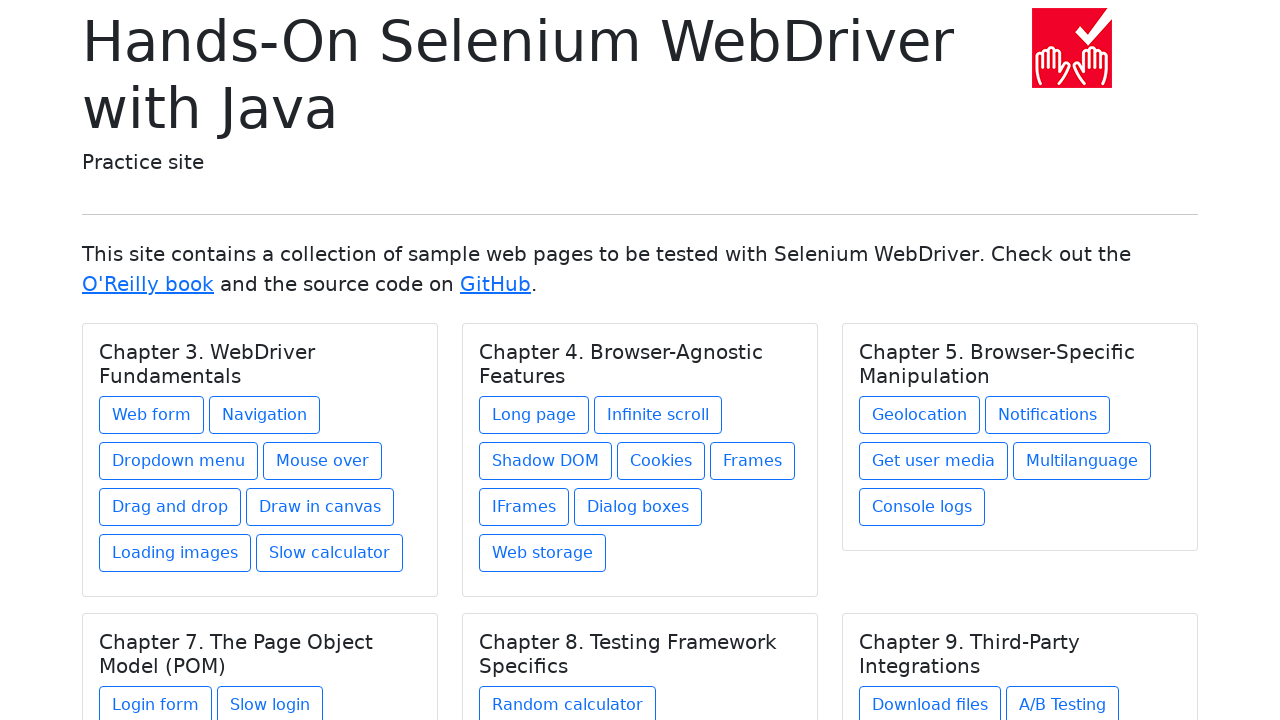

Reloaded page to apply URL blocking
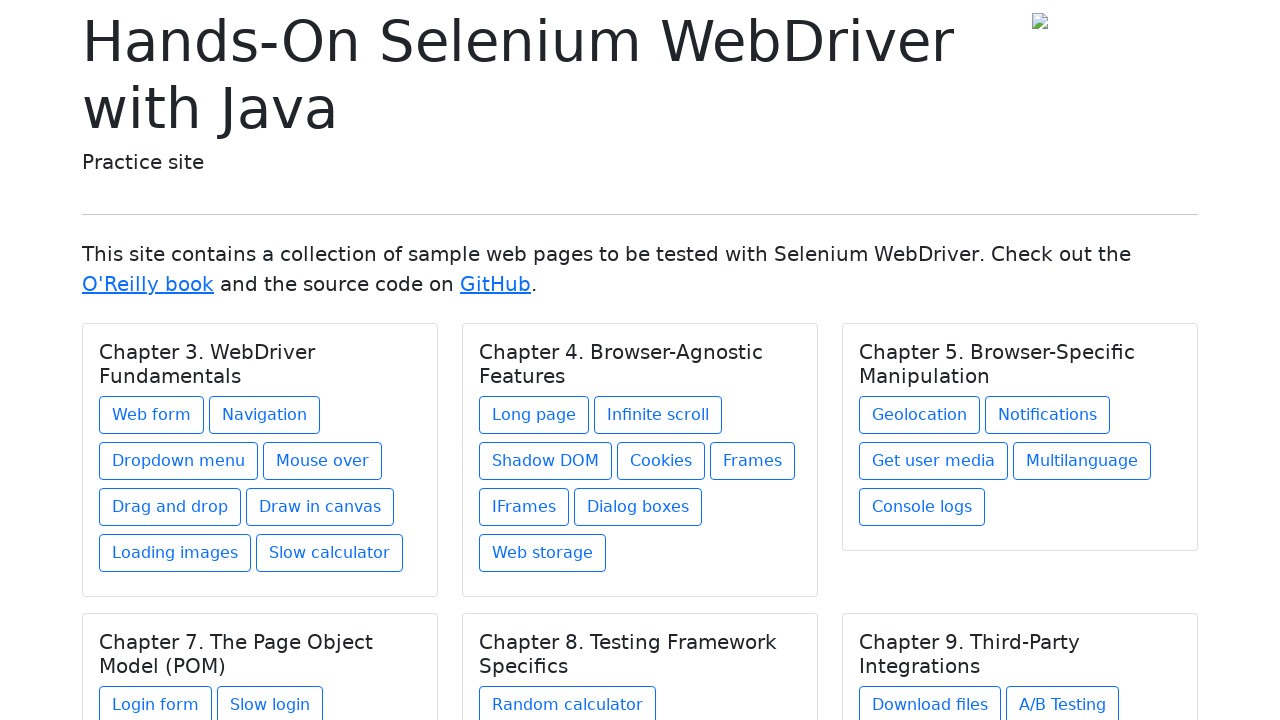

Verified page title contains 'Selenium WebDriver'
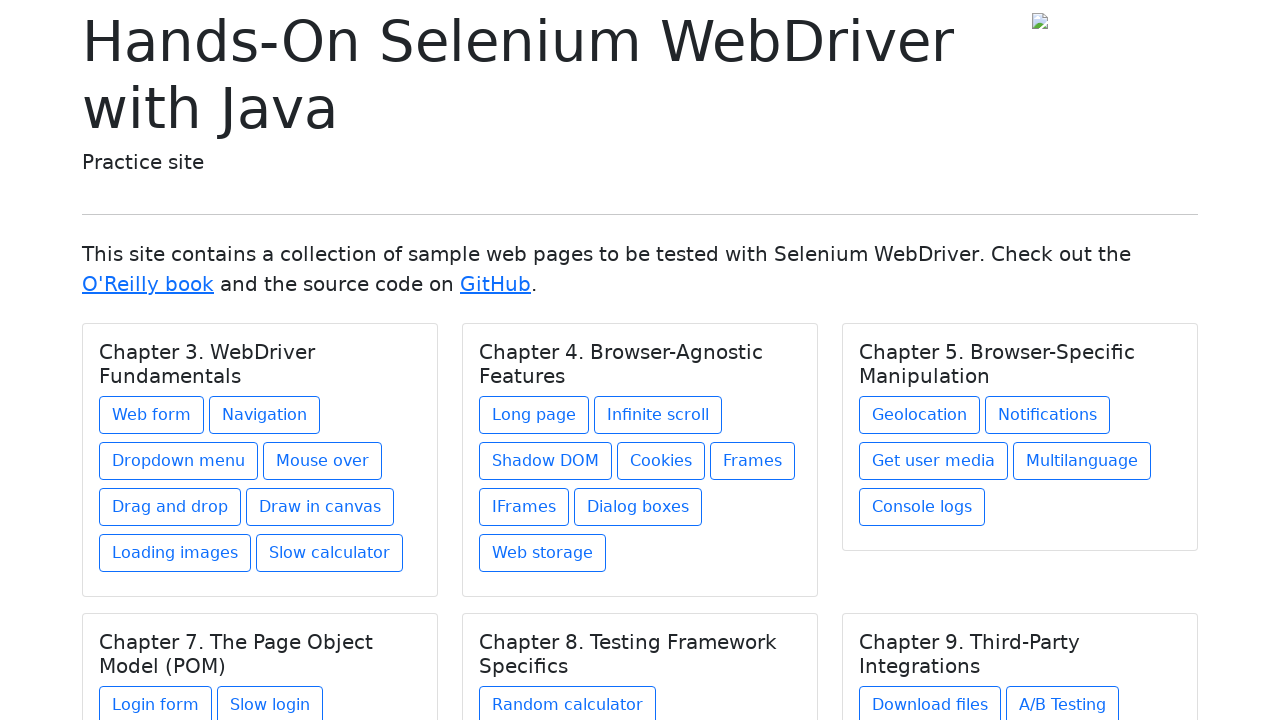

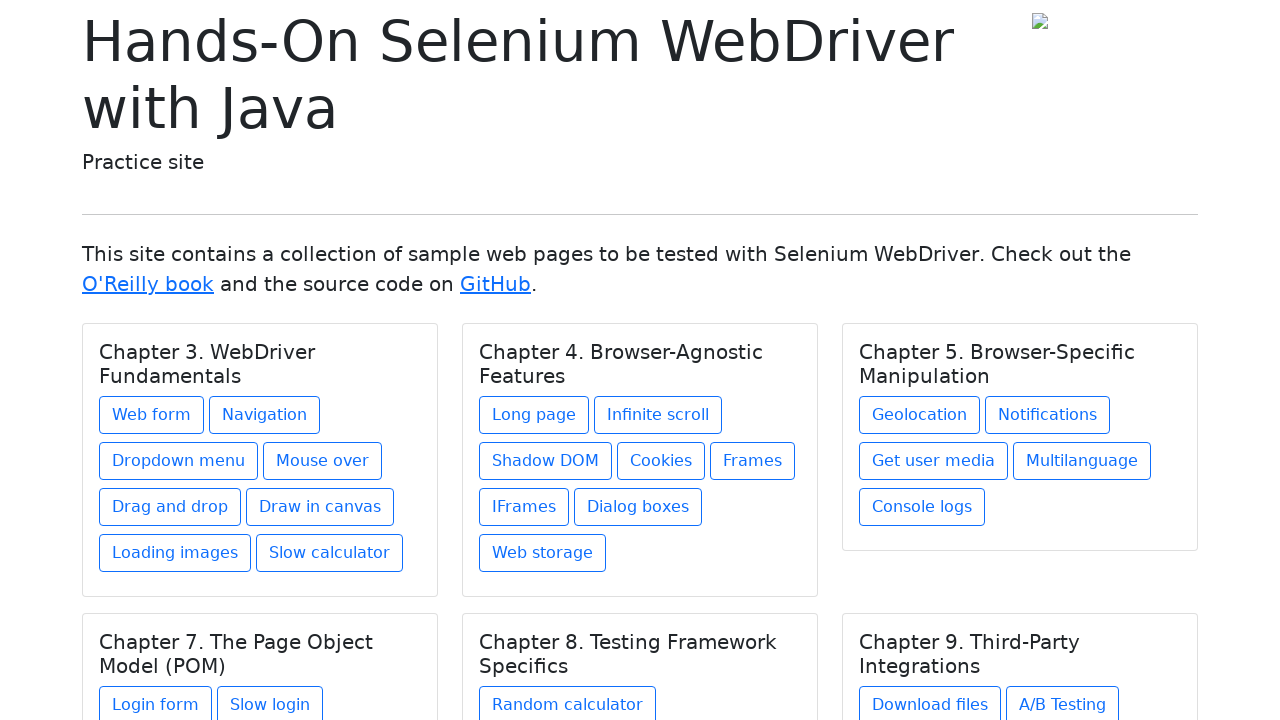